Tests jQuery UI menu interaction by hovering over menu items to reveal submenus

Starting URL: https://the-internet.herokuapp.com/jqueryui/menu#

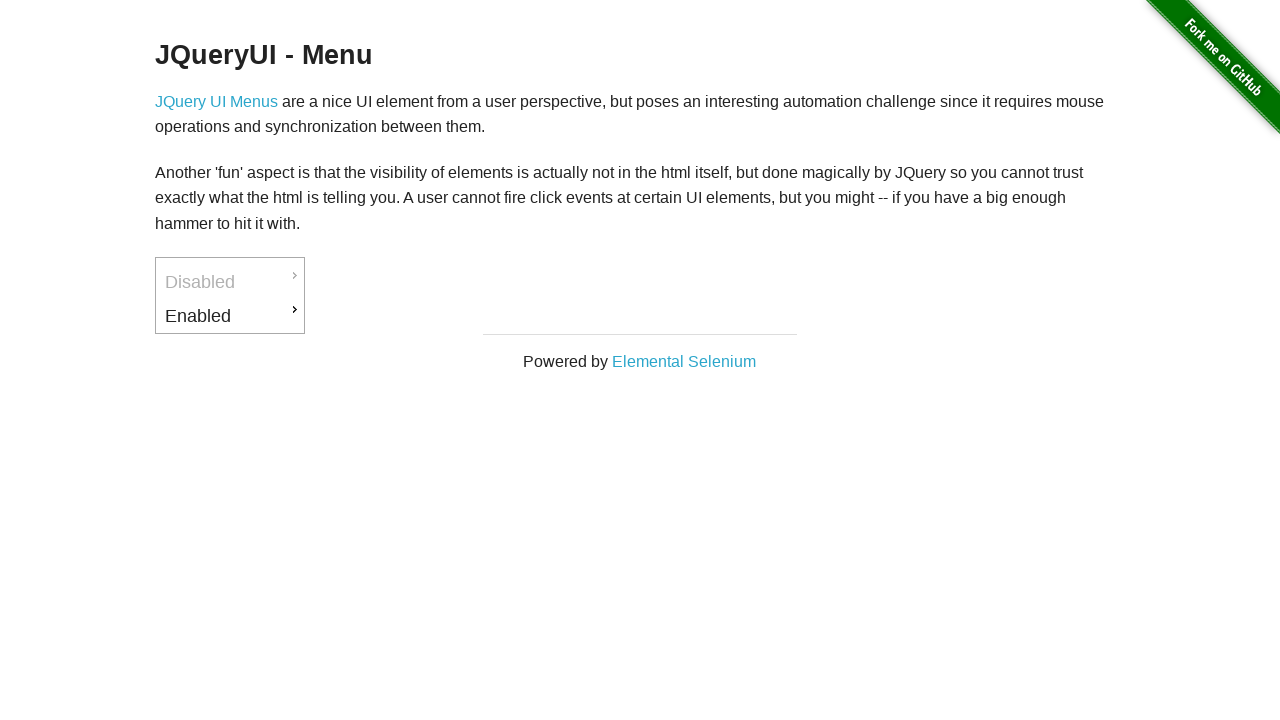

Hovered over 'Enabled' menu item at (230, 316) on xpath=//a[text()='Enabled']
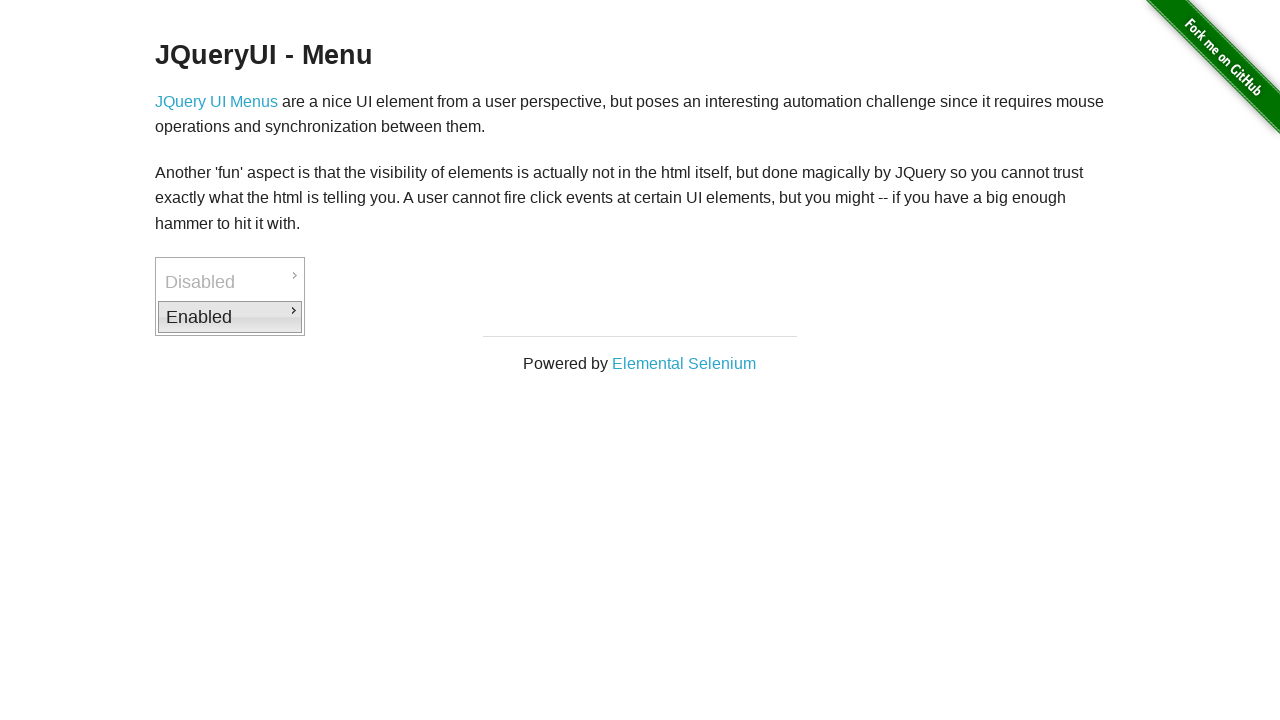

Waited 2 seconds for submenu to appear
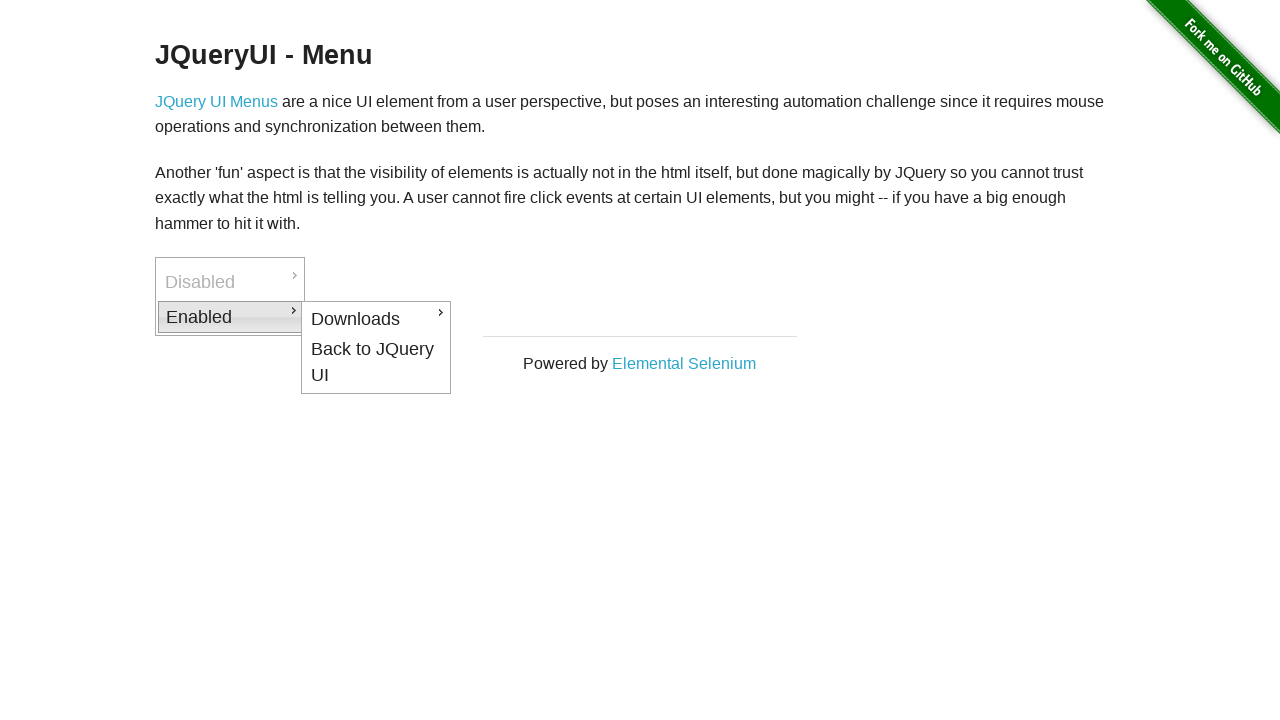

Hovered over 'Downloads' submenu item at (376, 319) on xpath=//li[@id='ui-id-4']//a[text()='Downloads']
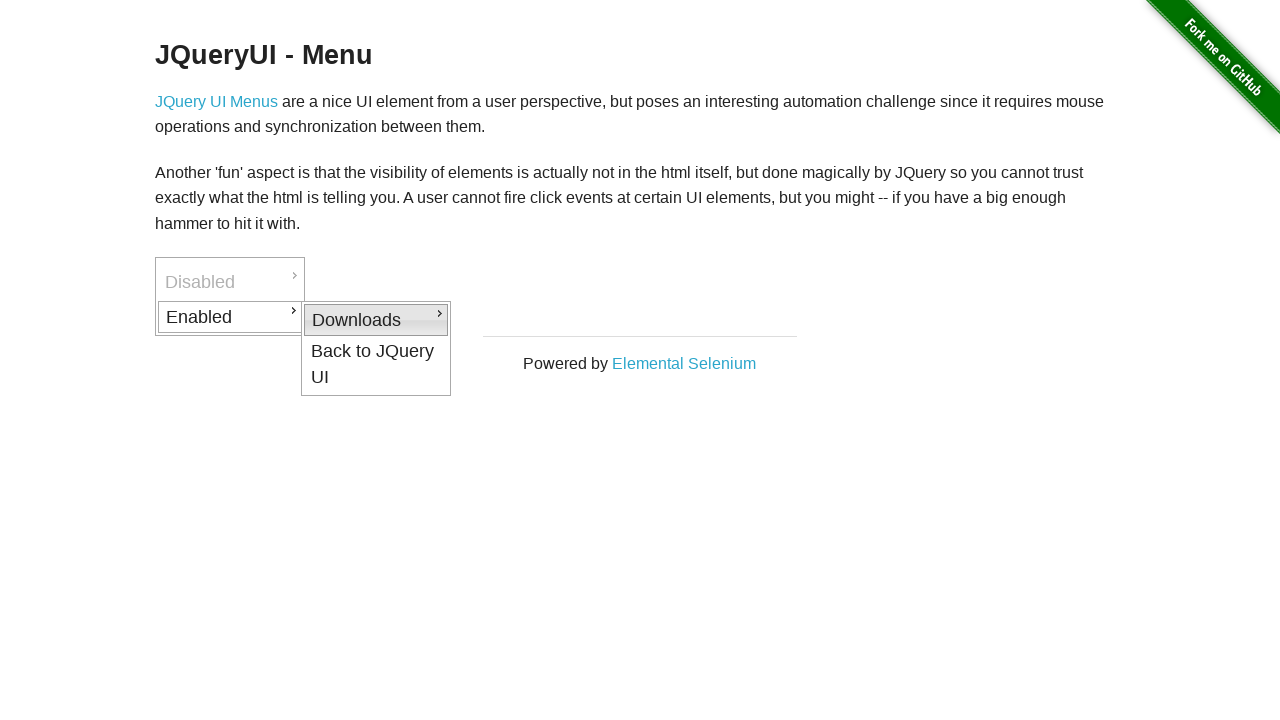

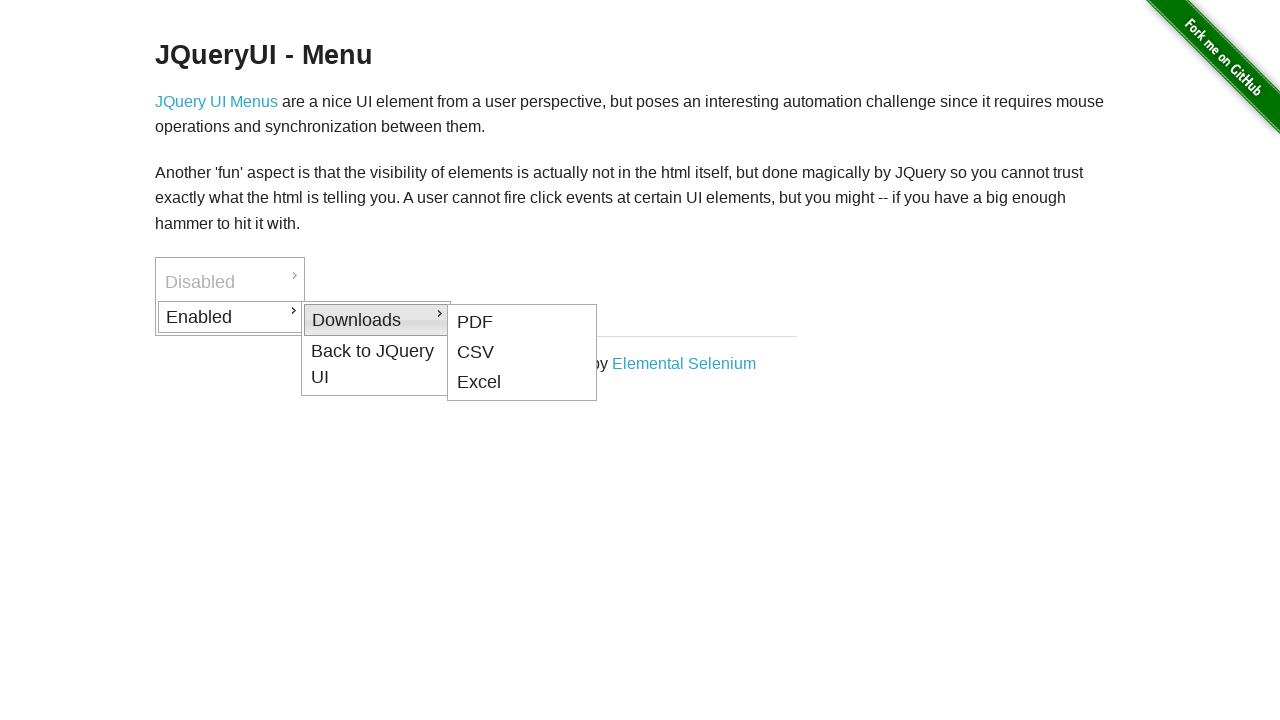